Tests navigation to home page by clicking the CroCoder logo in the footer.

Starting URL: https://www.crocoder.dev

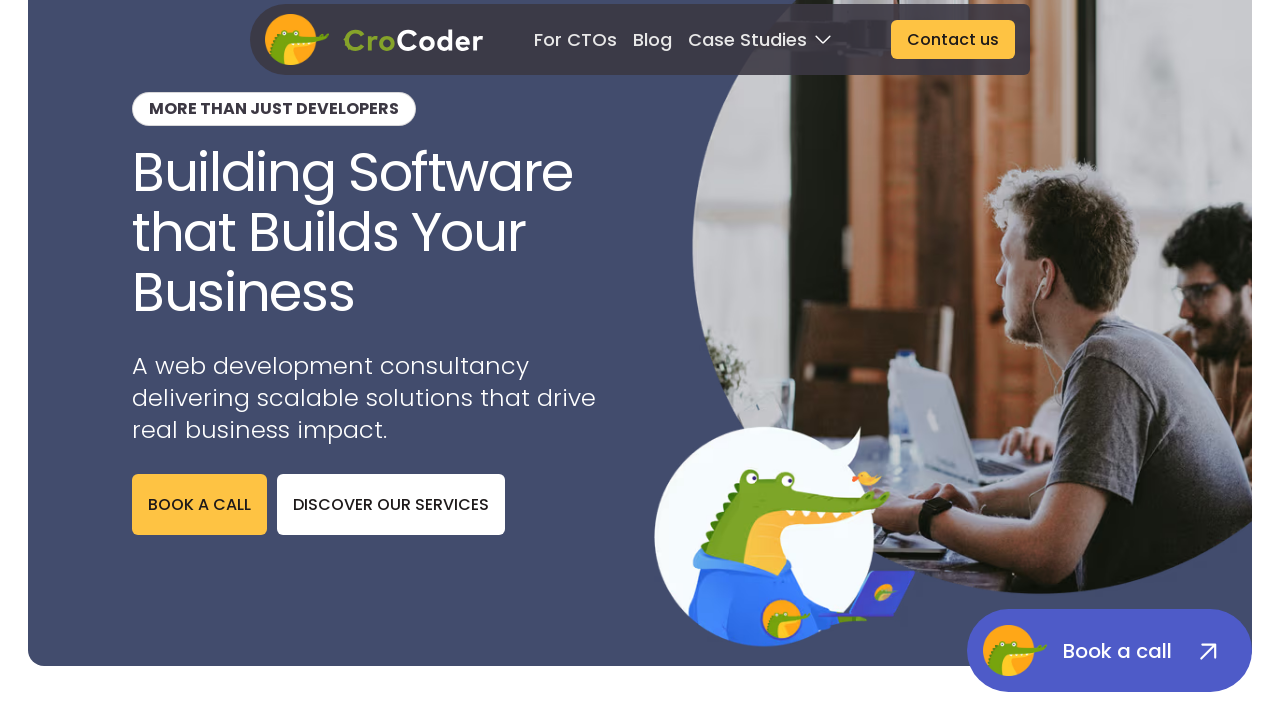

Clicked CroCoder logo in footer at (58, 471) on footer >> a >> img[alt='Crocoder Crocodile Logo']
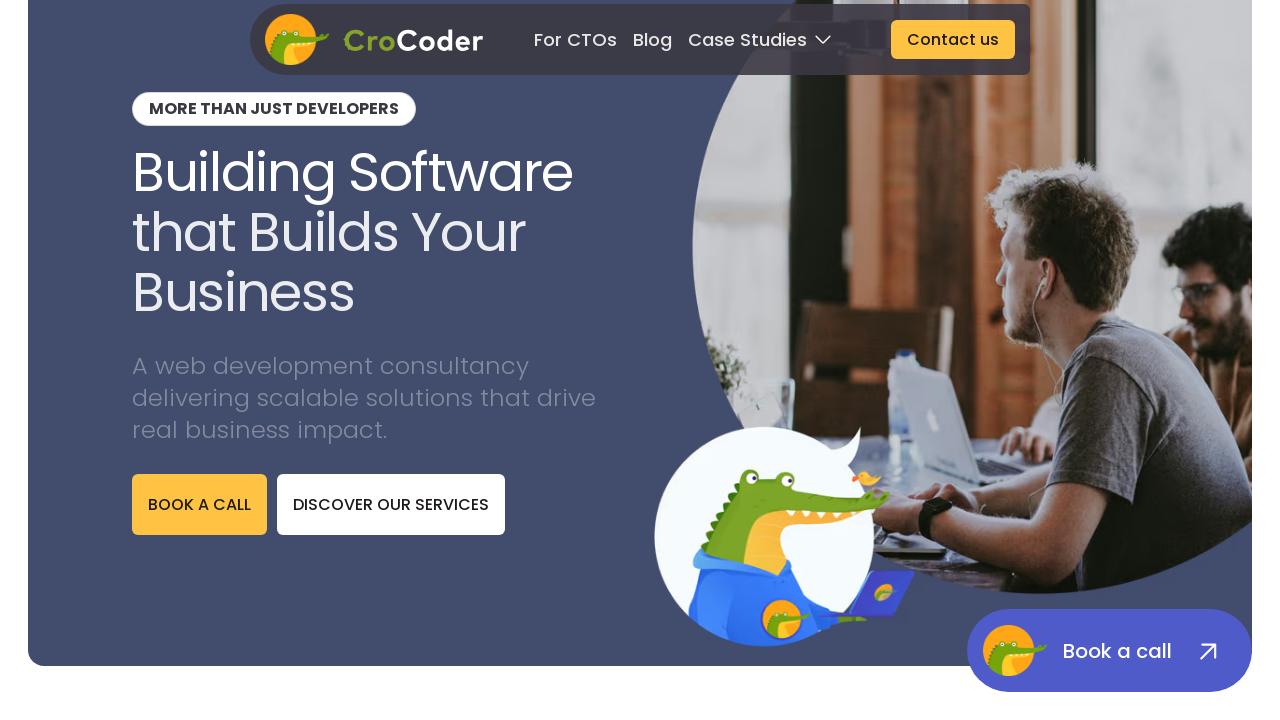

Home page heading 'Building Software that Builds Your Business' is visible
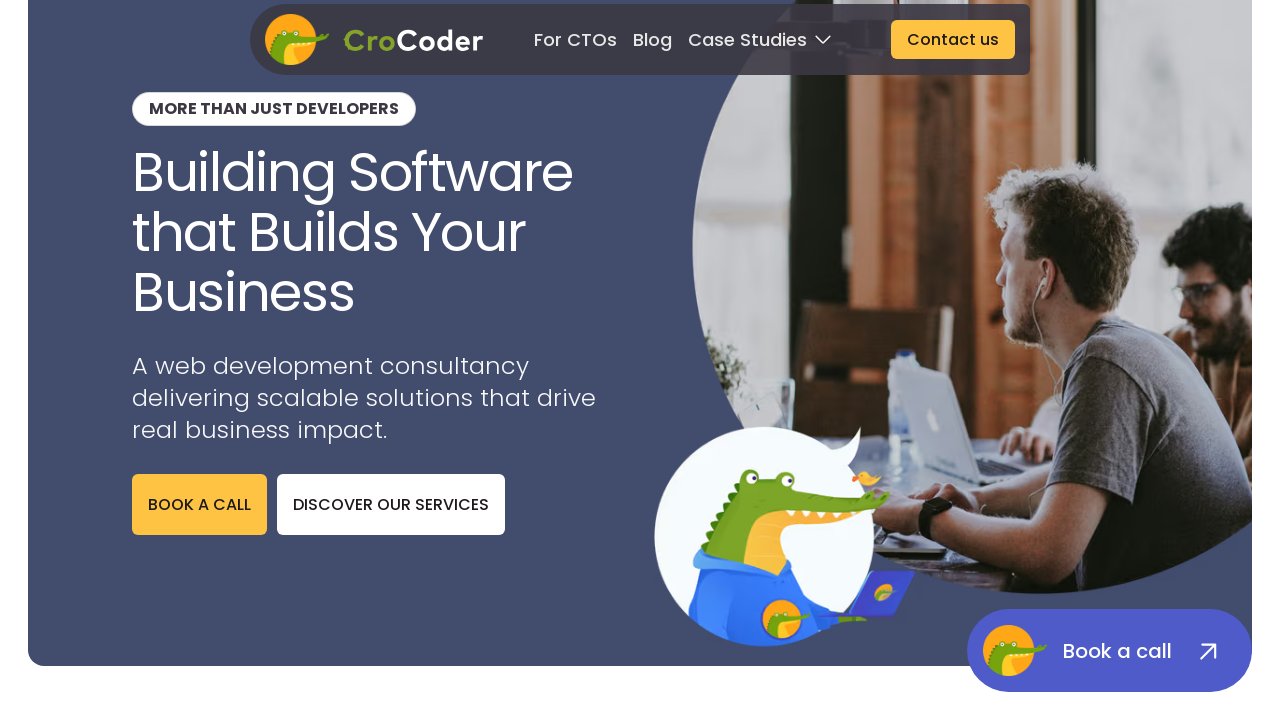

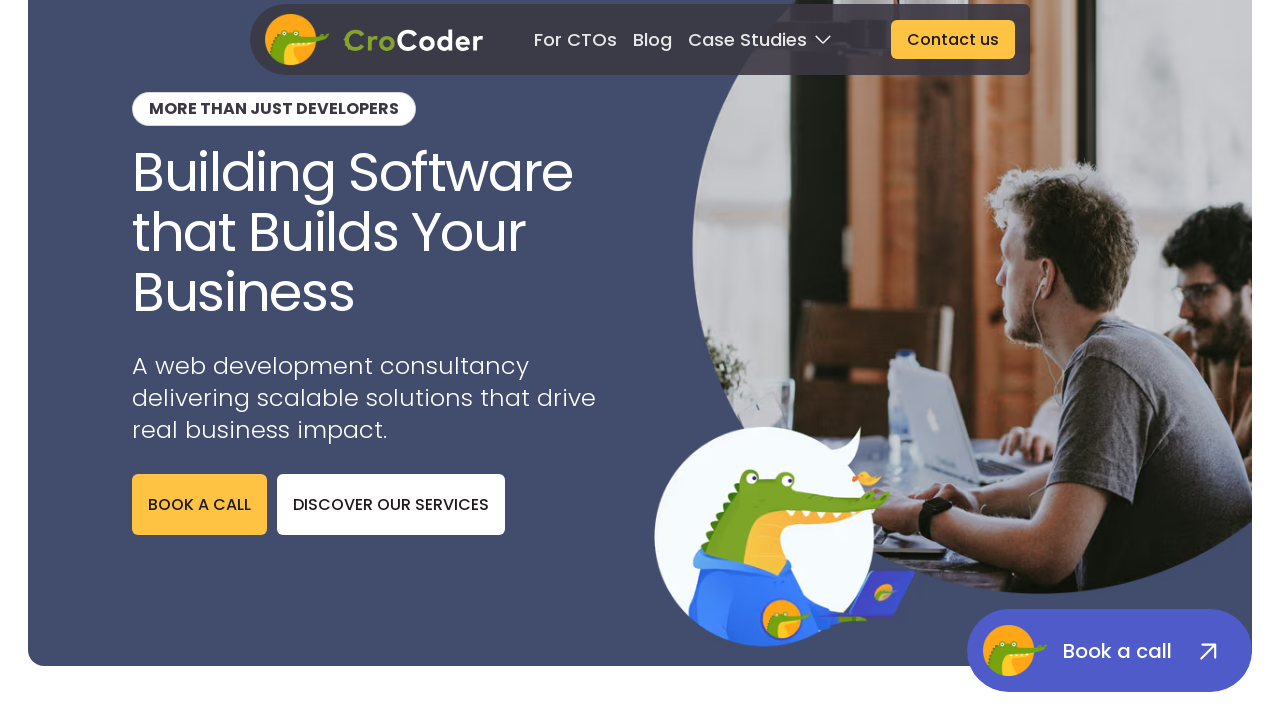